Tests handling multiple windows by clicking a button that opens a new tab, waiting for the new page to load, and then closing both tabs

Starting URL: https://testautomationpractice.blogspot.com/

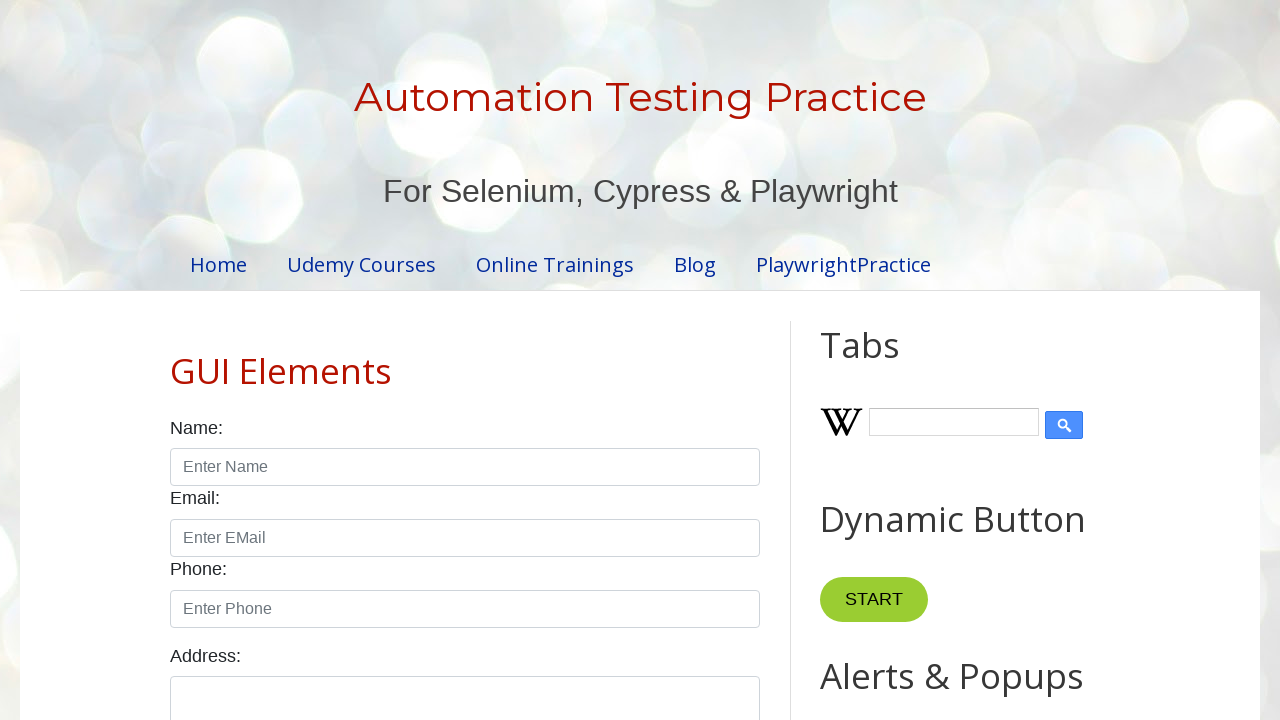

Waited for .start element to load on the page
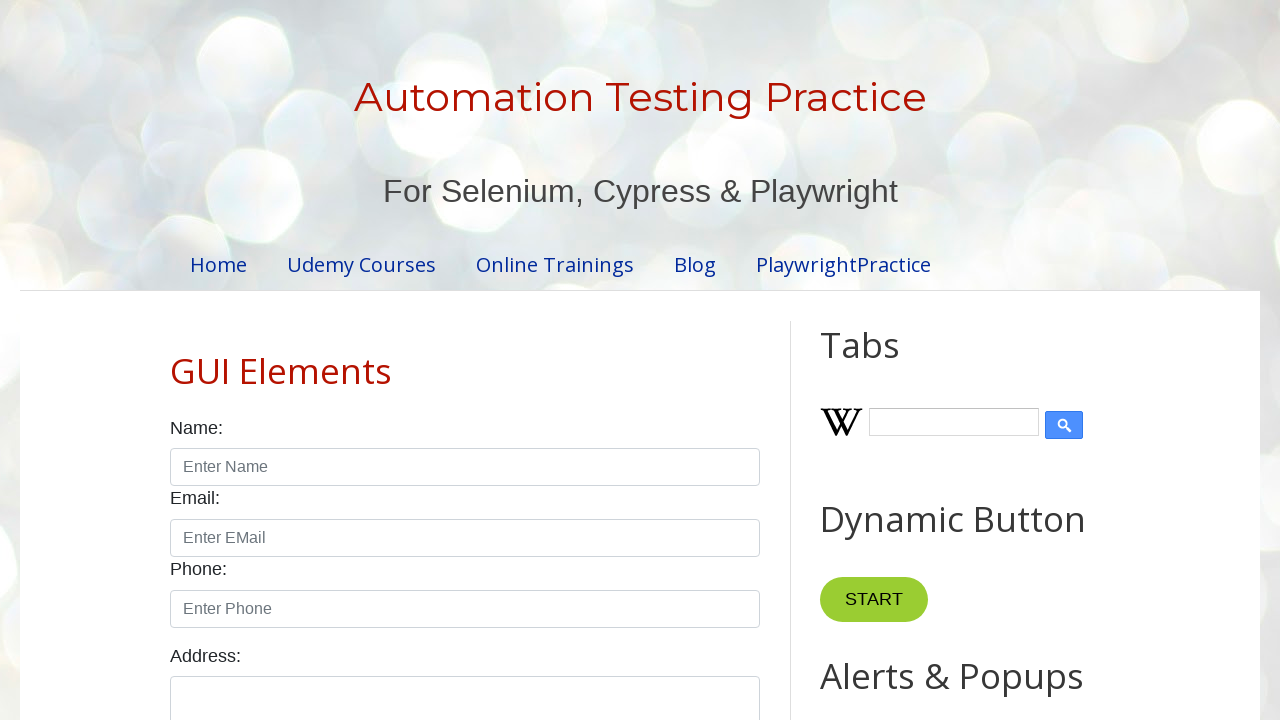

Clicked button to open a new tab at (880, 361) on button[onclick="myFunction()"]
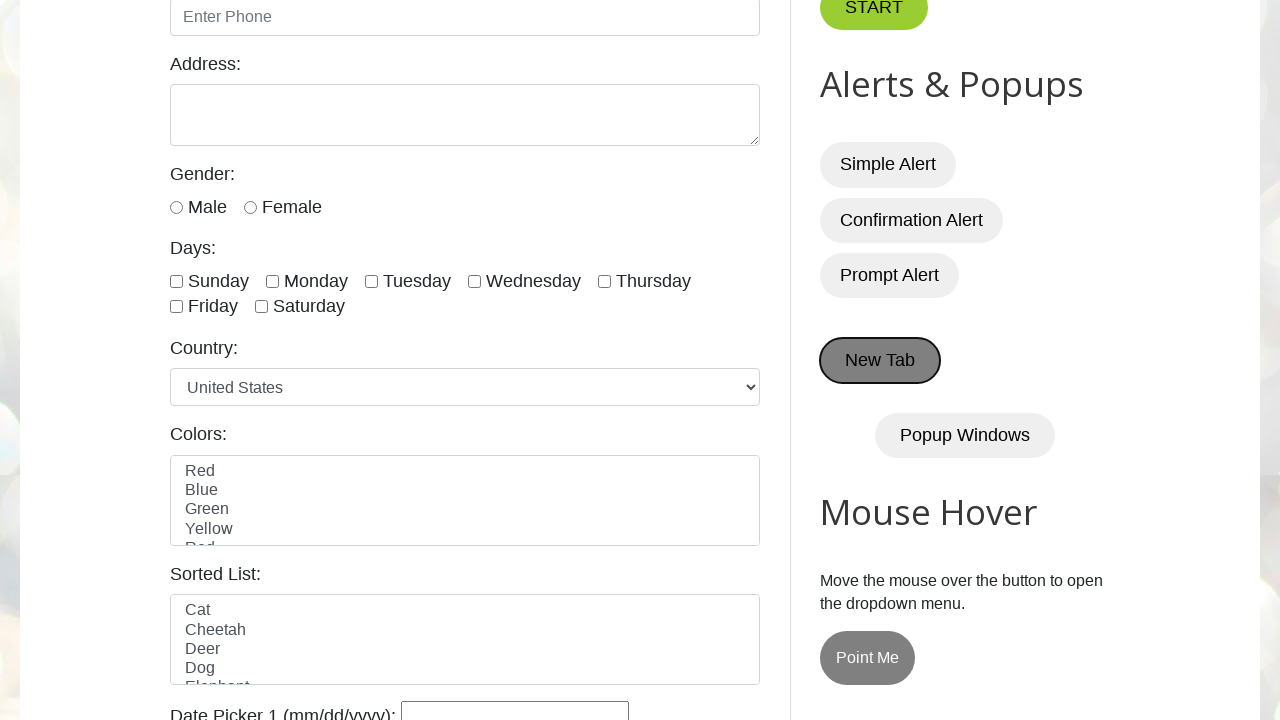

New page loaded and ready
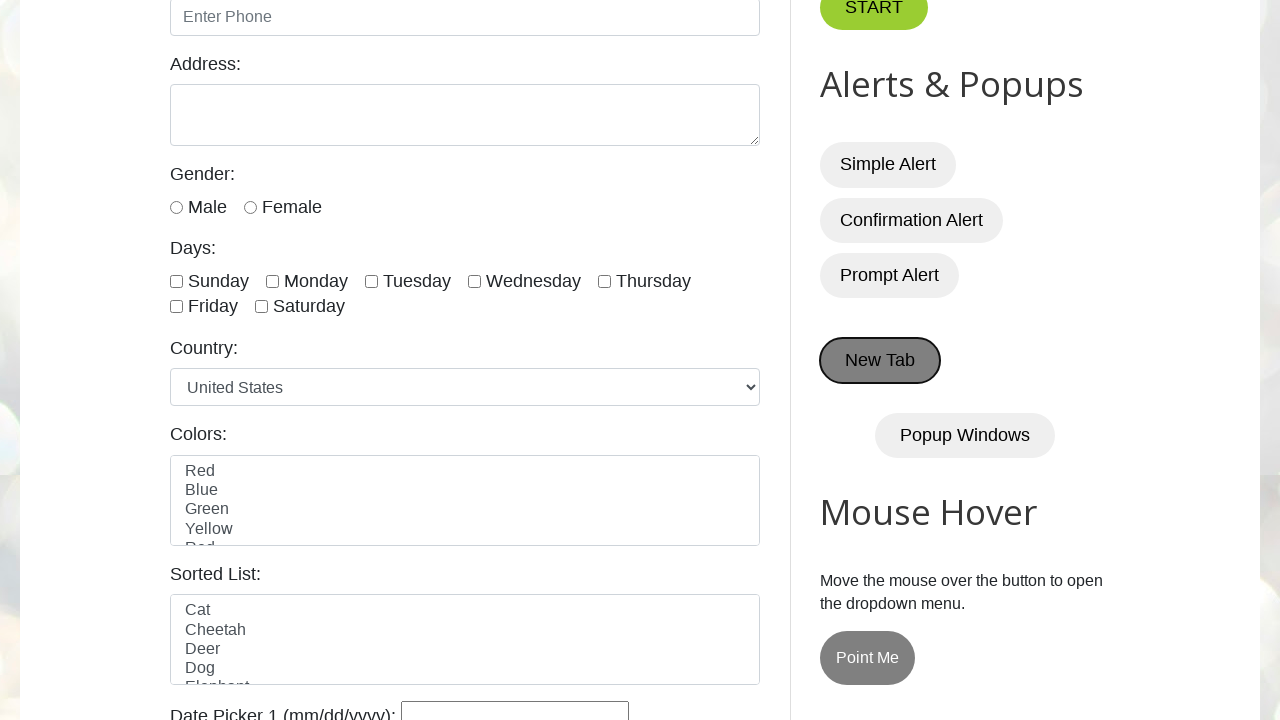

Retrieved new page title: SDET-QA Blog
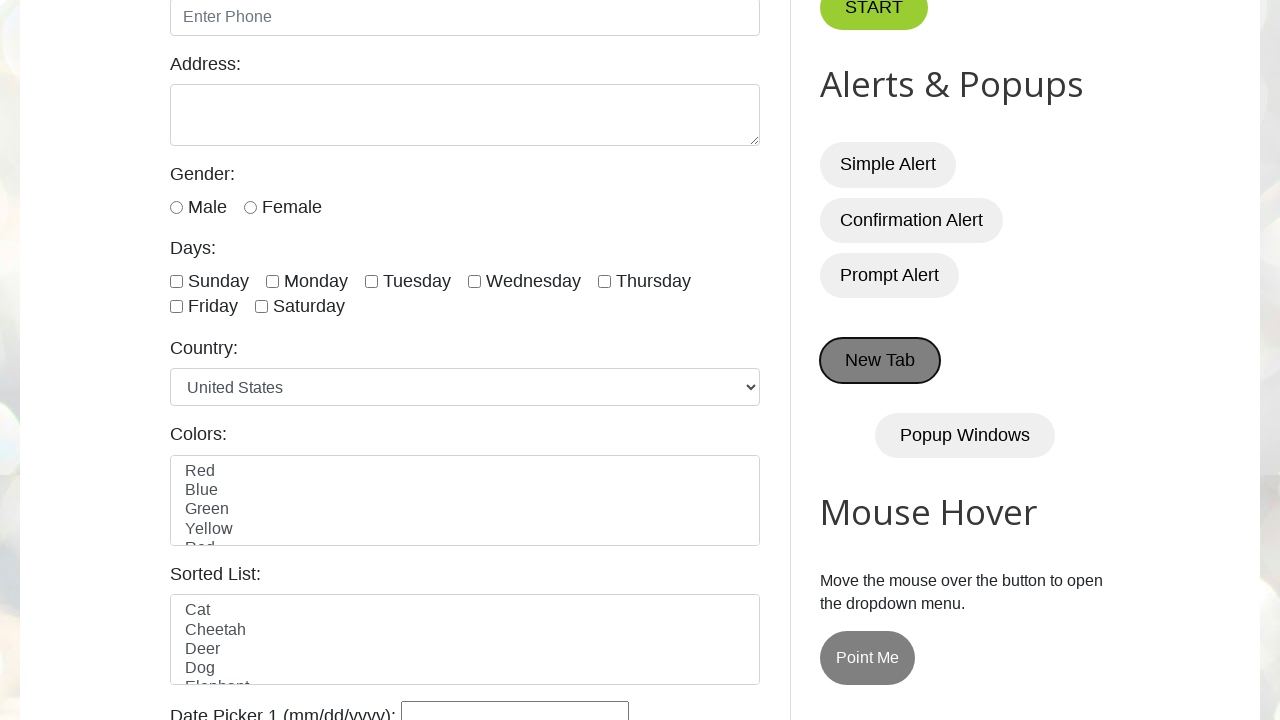

Closed the new tab
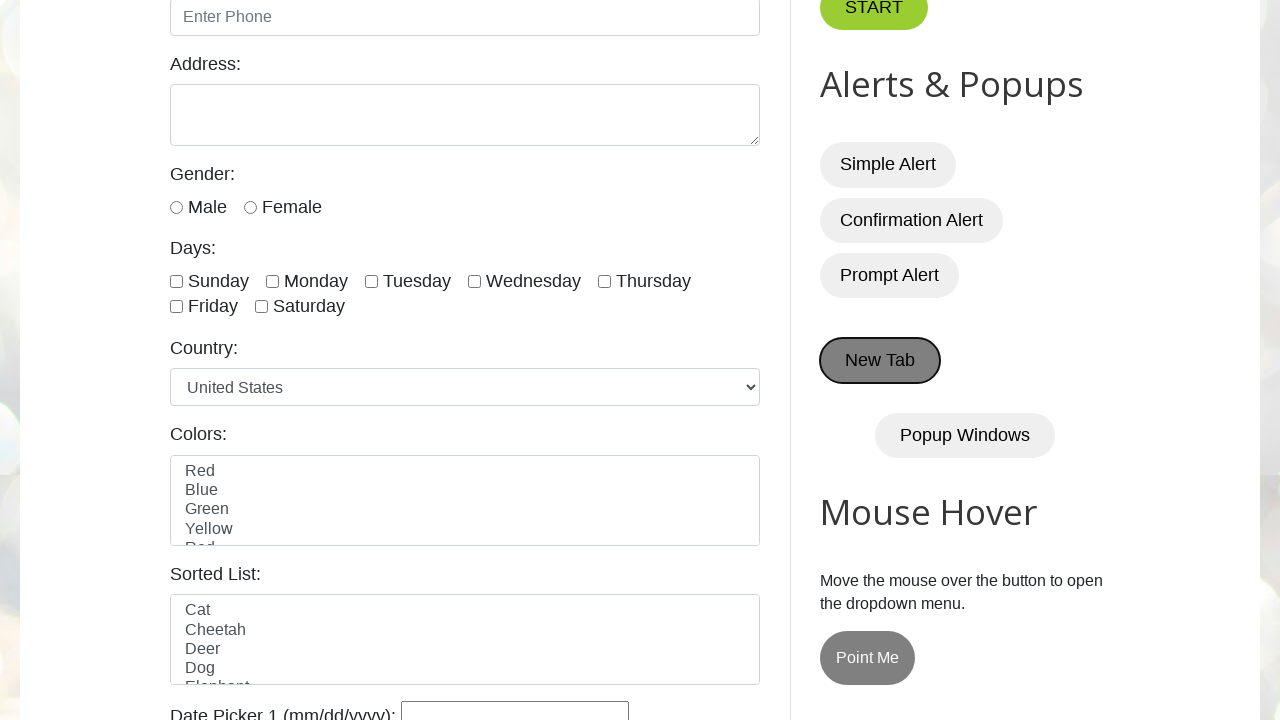

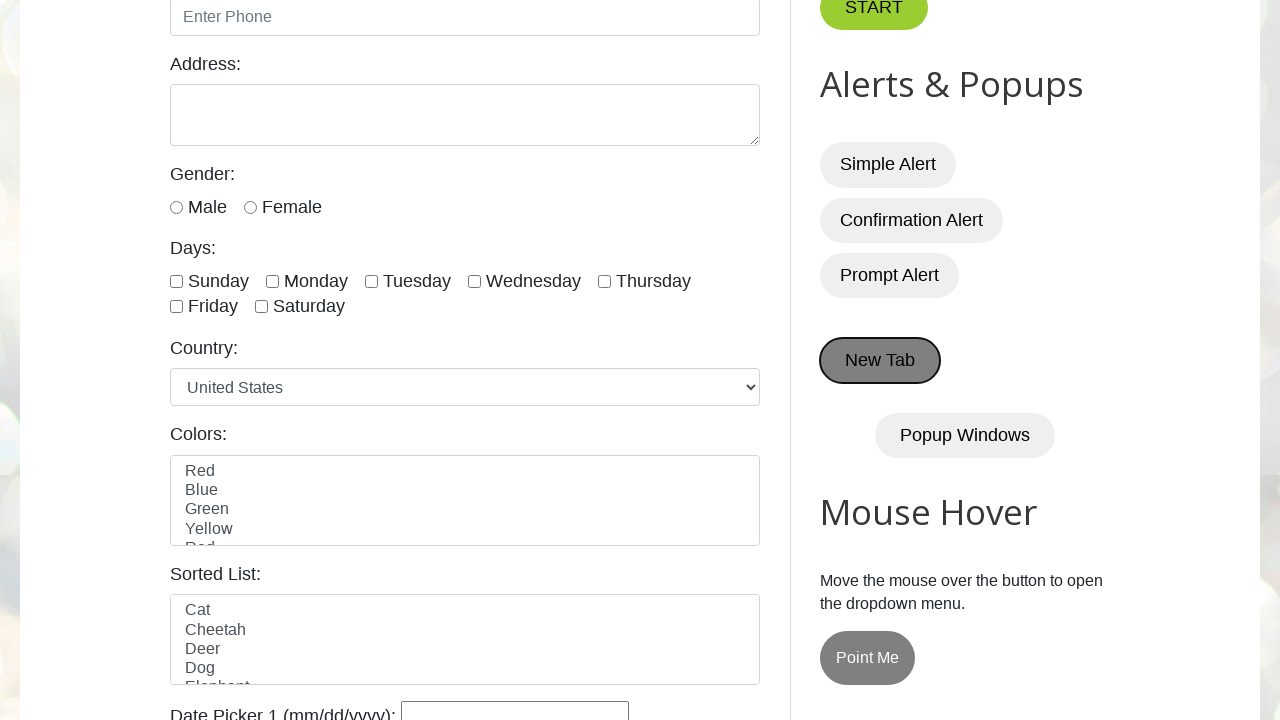